Navigates to the Selenium documentation page and clicks on an image/SVG element with the class "cls-1"

Starting URL: https://www.selenium.dev/documentation/

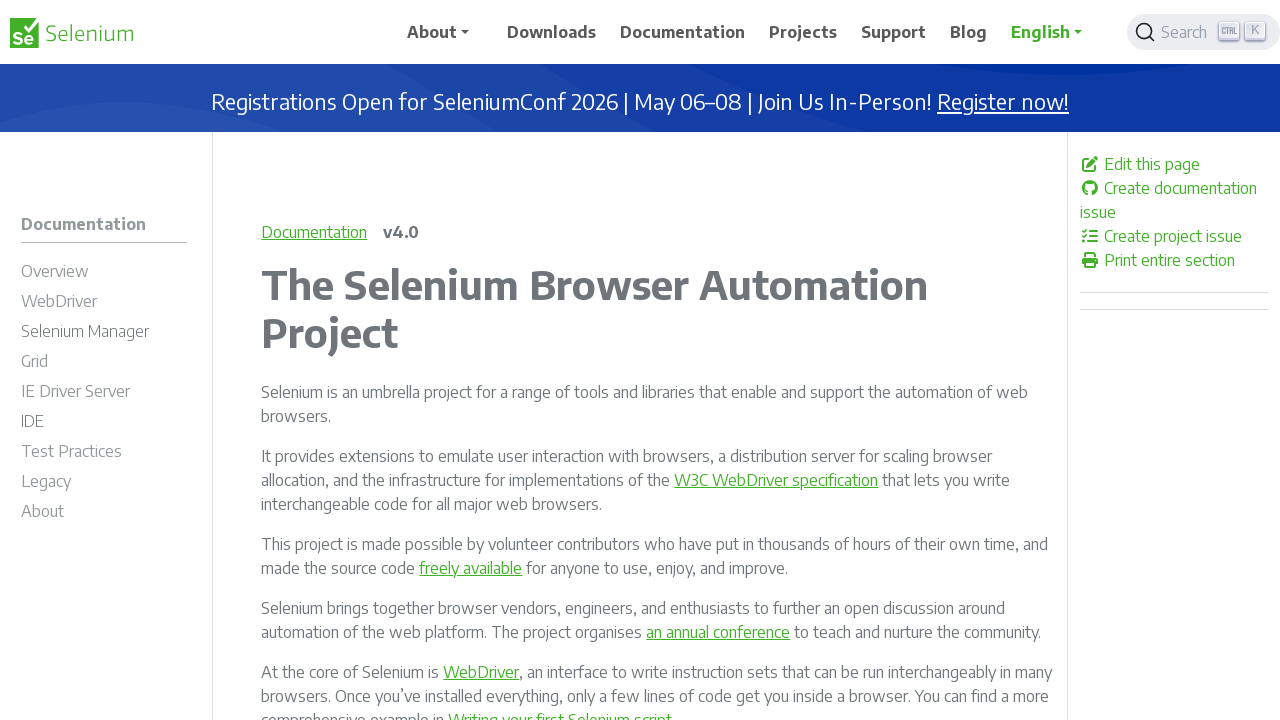

Page loaded - DOM content ready
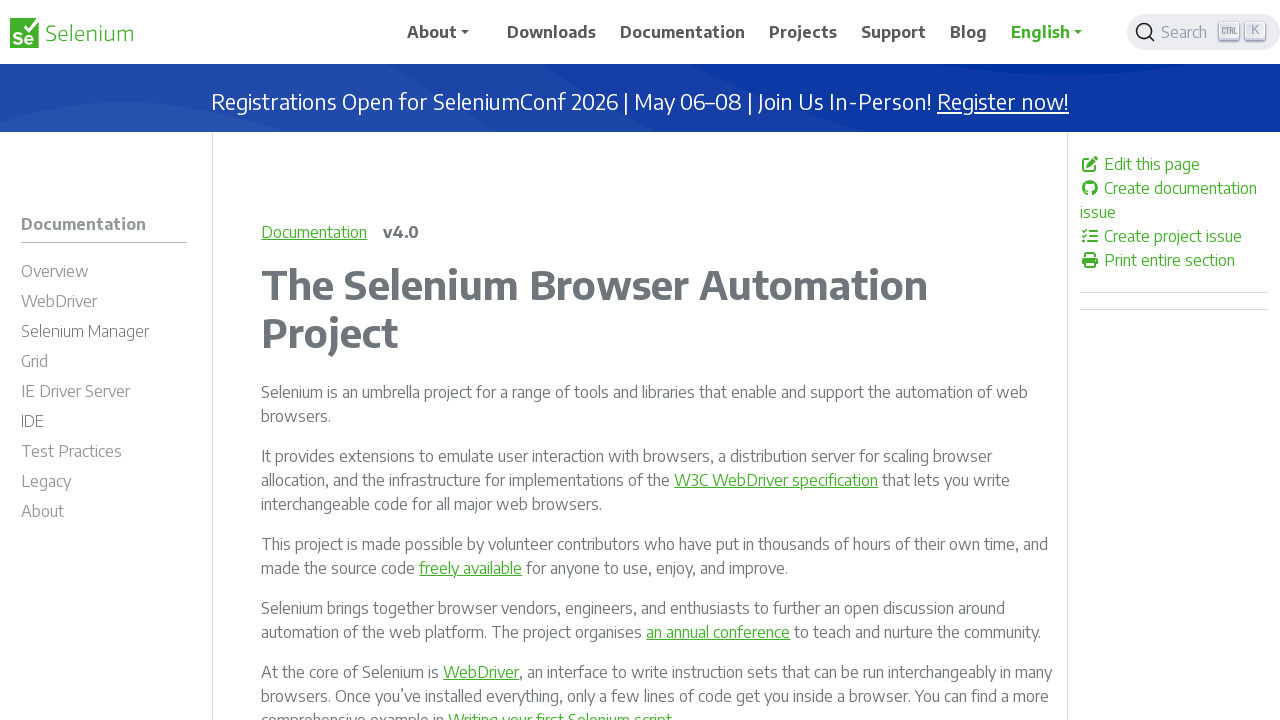

Clicked on image/SVG element with class 'cls-1' at (51, 34) on .cls-1
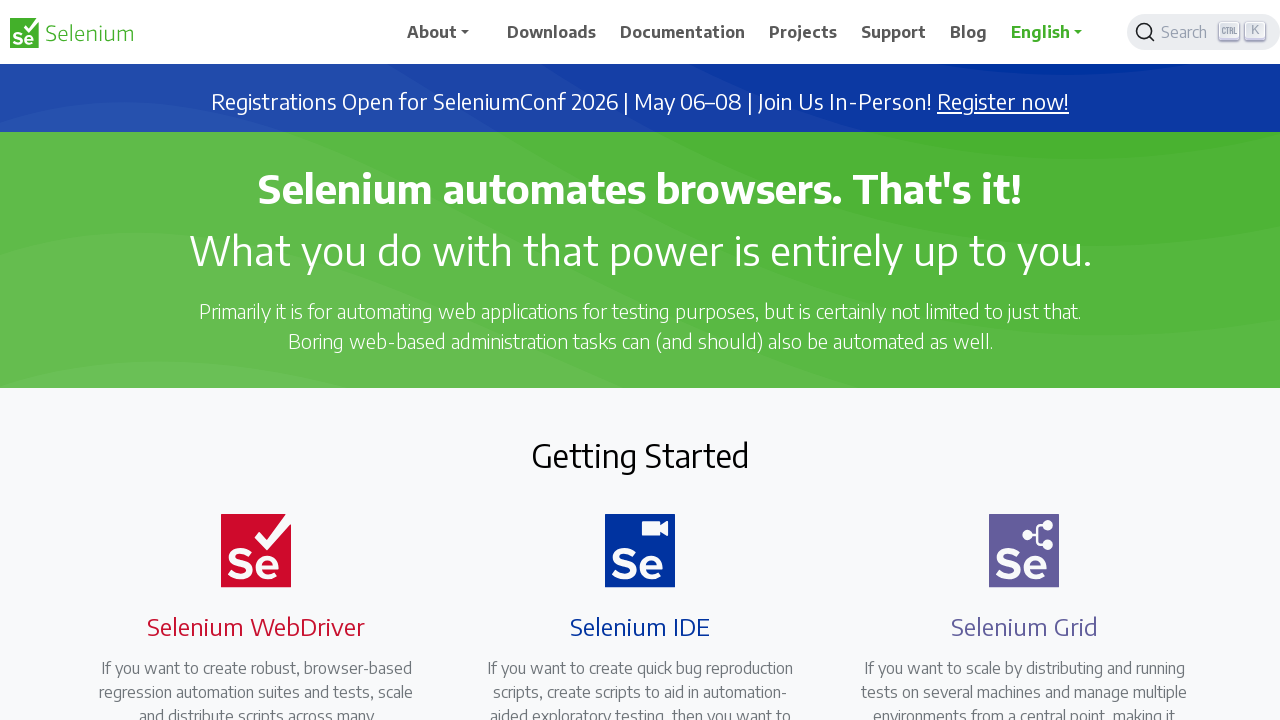

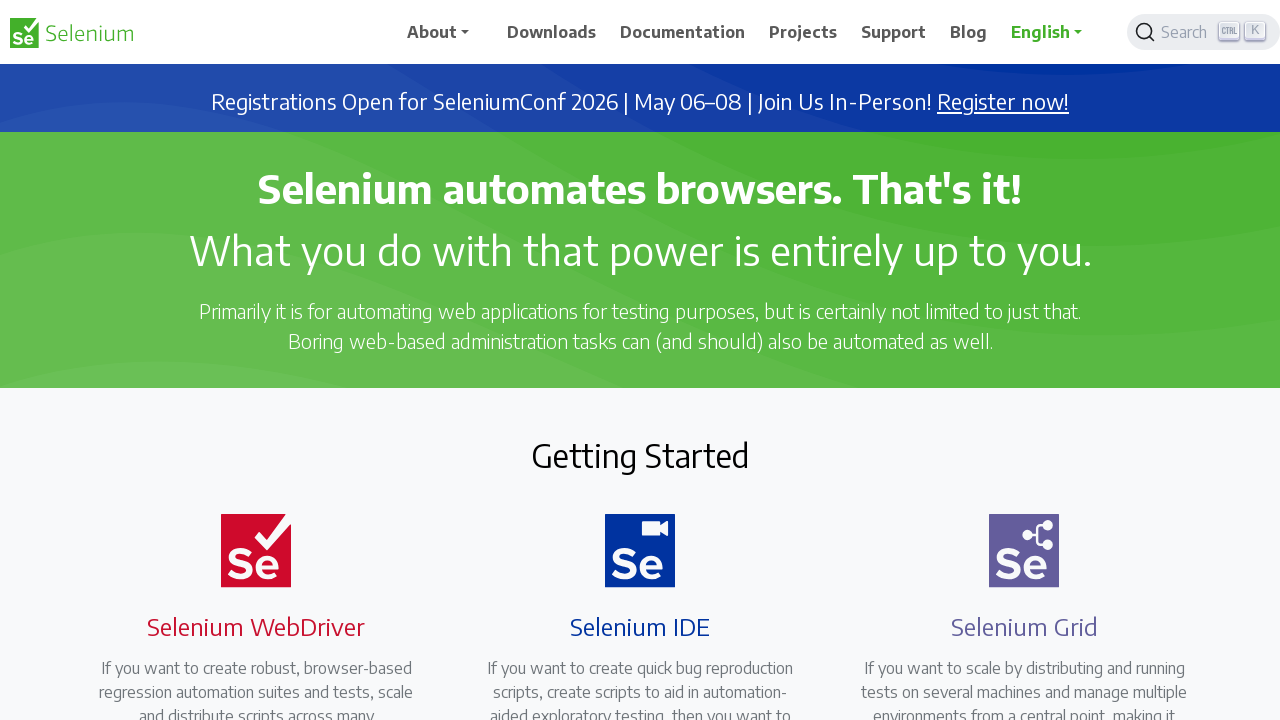